Tests drag-and-drop functionality by dragging an element and dropping it onto a target element

Starting URL: http://crossbrowsertesting.github.io/drag-and-drop

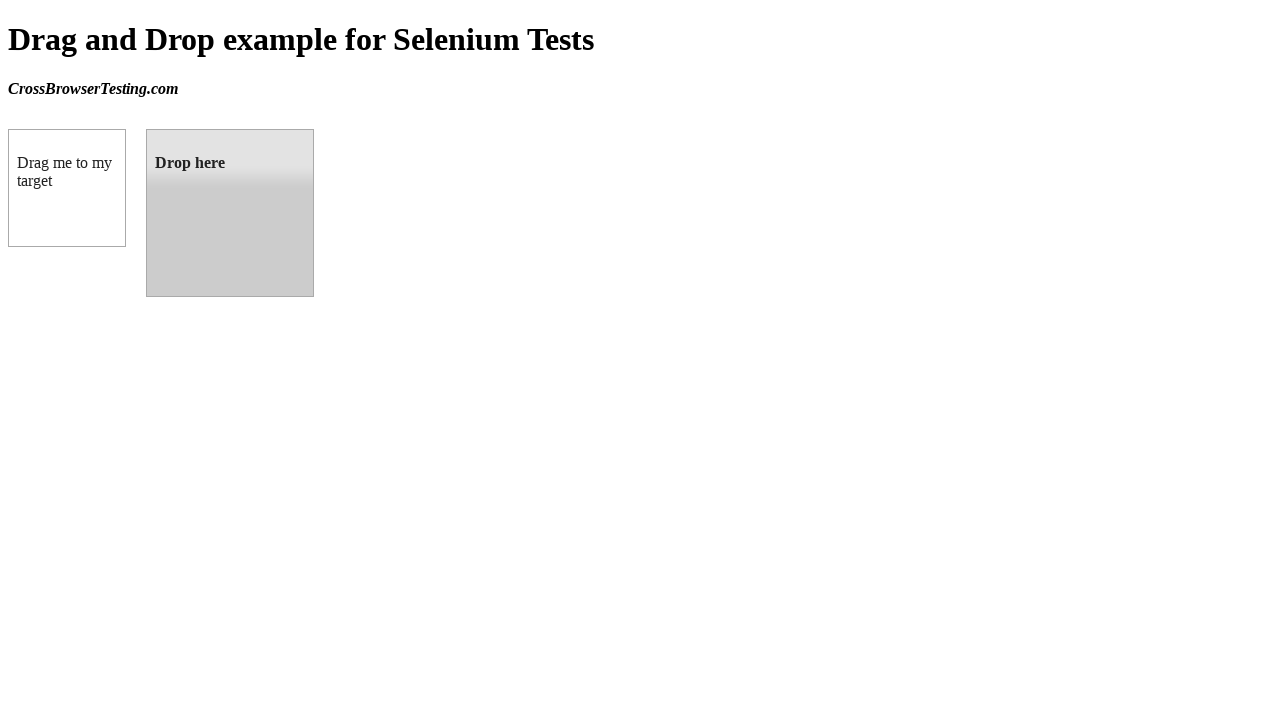

Navigated to drag-and-drop test page
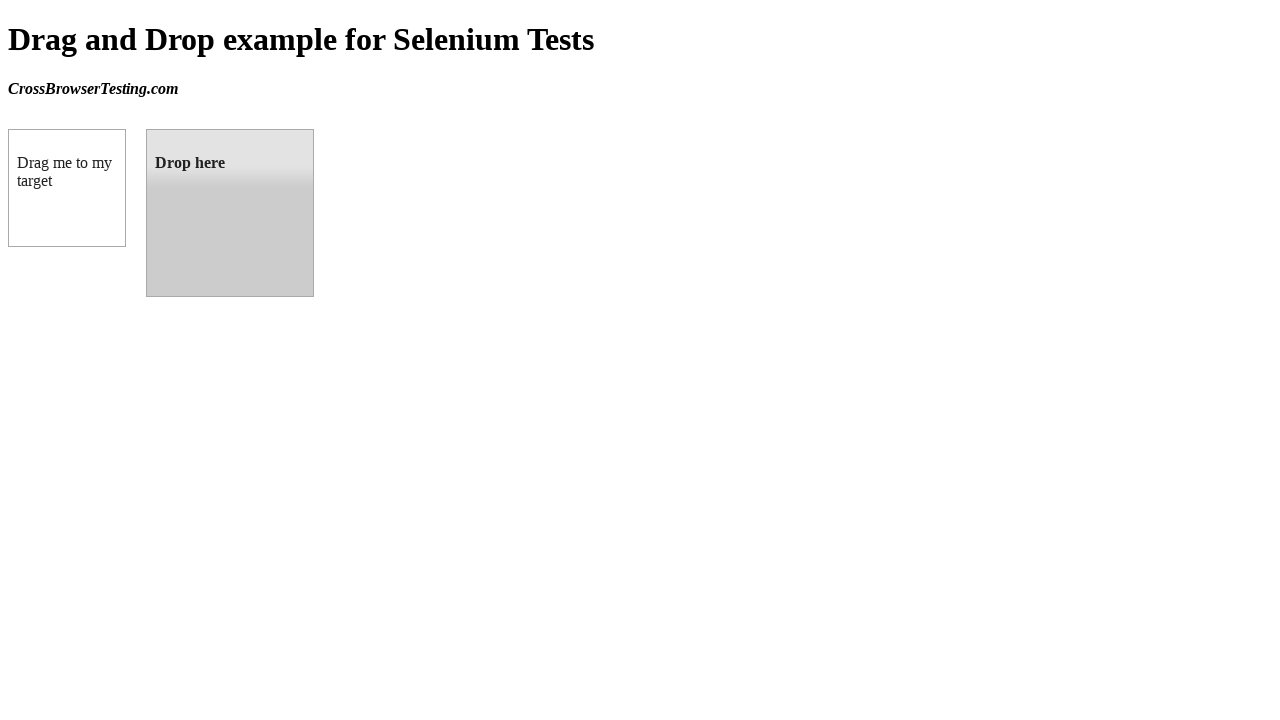

Located draggable element
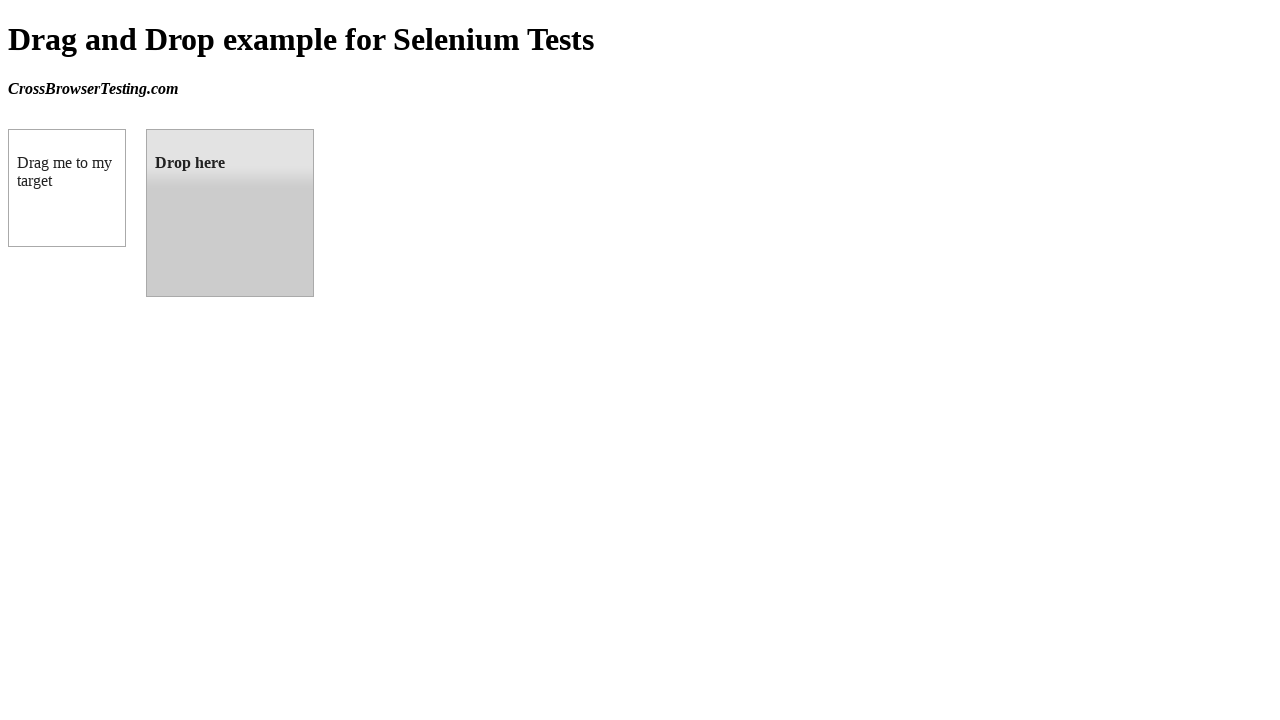

Located droppable target element
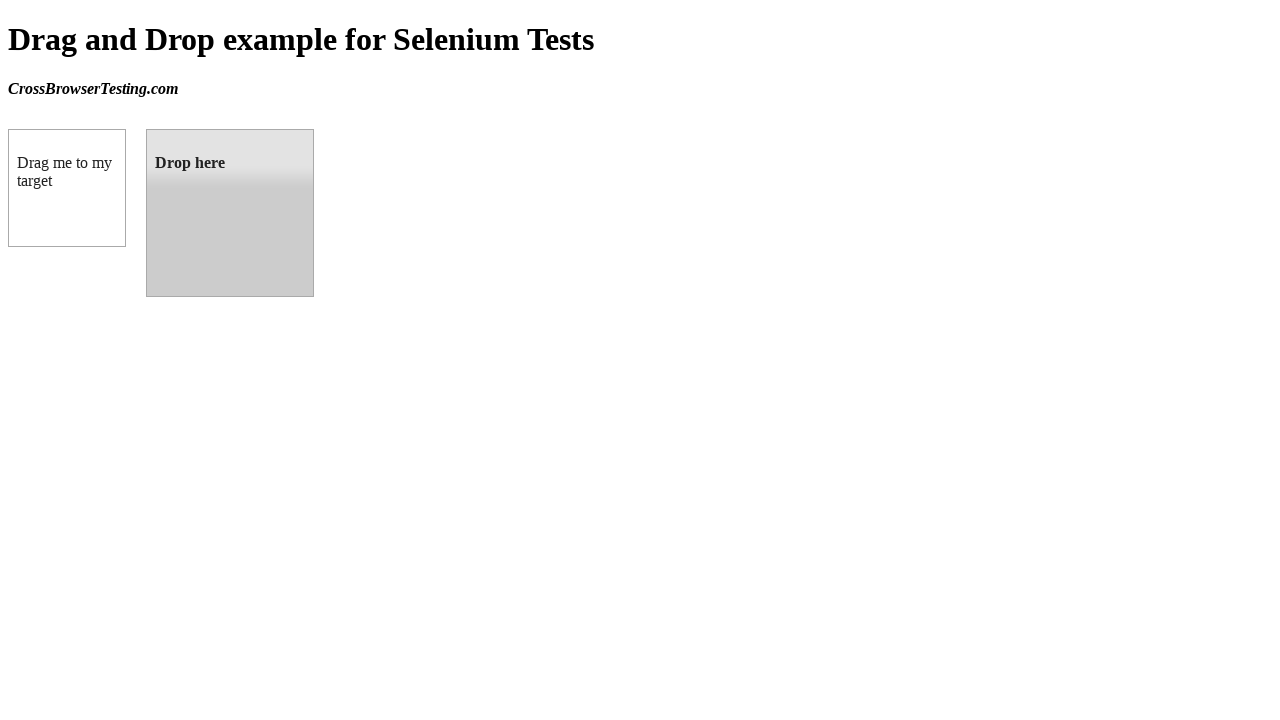

Dragged element to target drop zone at (230, 213)
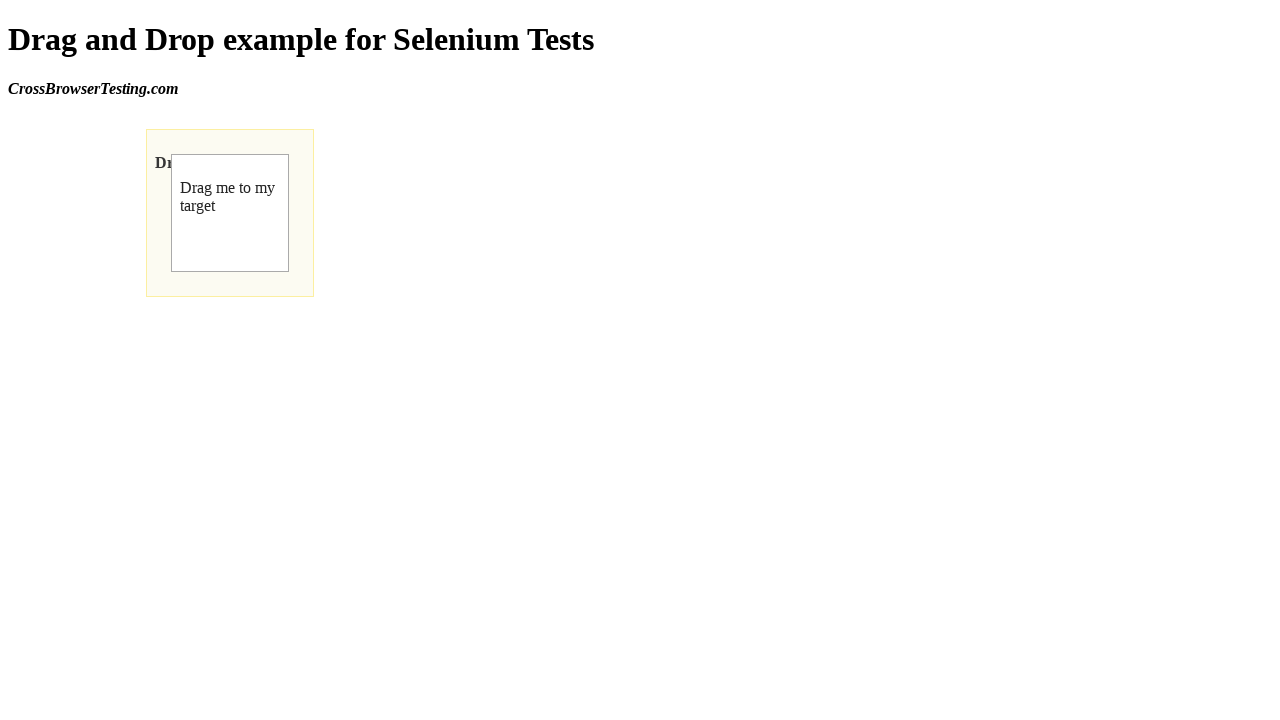

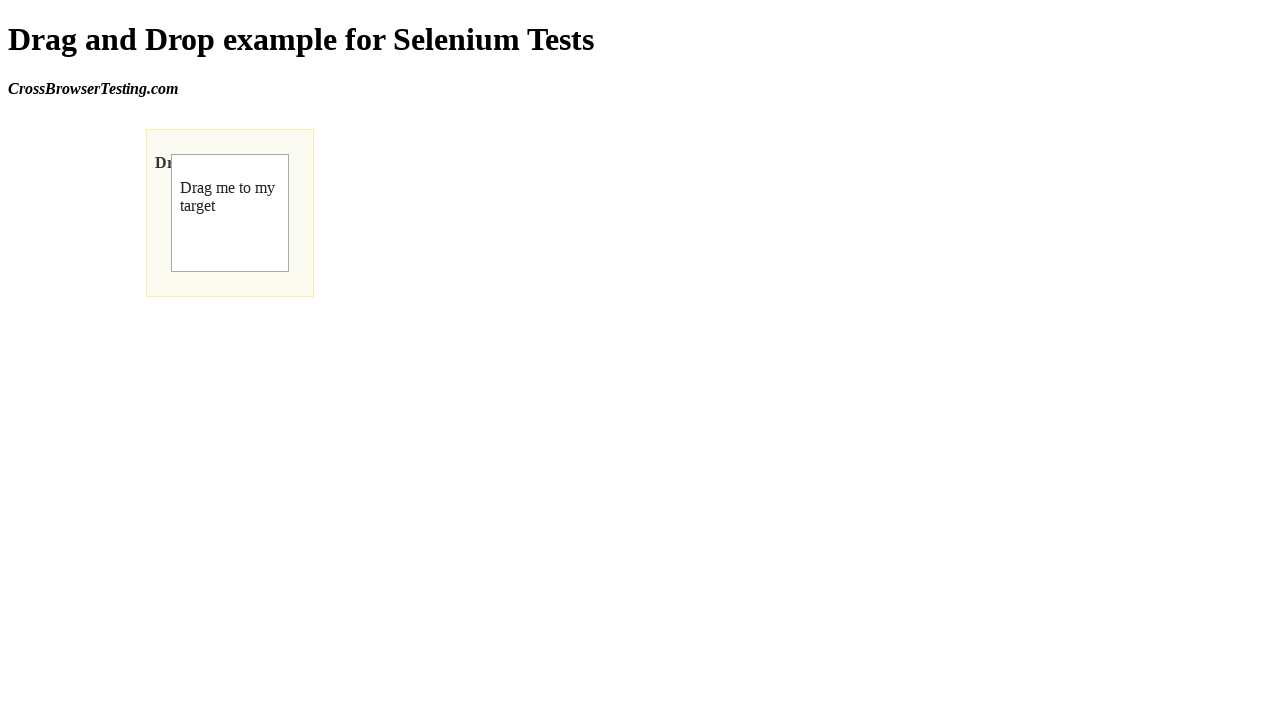